Tests drag and drop functionality by dragging an element onto a droppable target within an iframe

Starting URL: https://jqueryui.com/droppable/

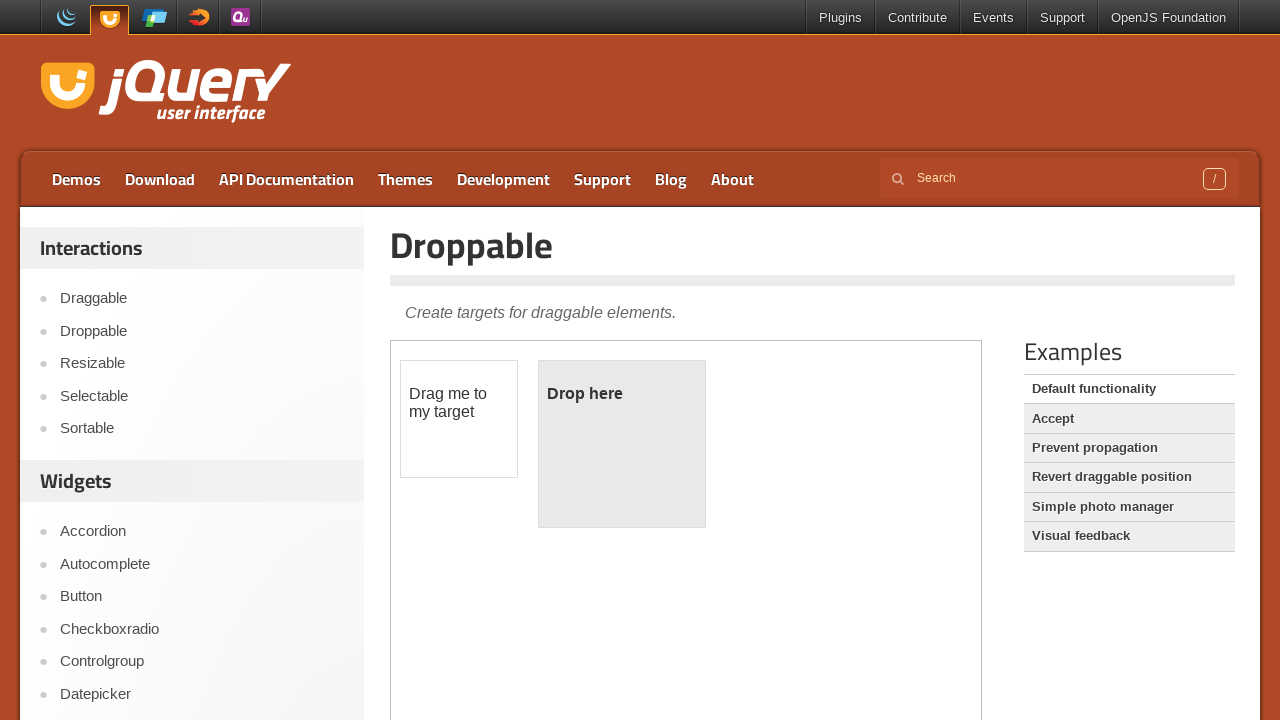

Located the demo iframe containing drag and drop elements
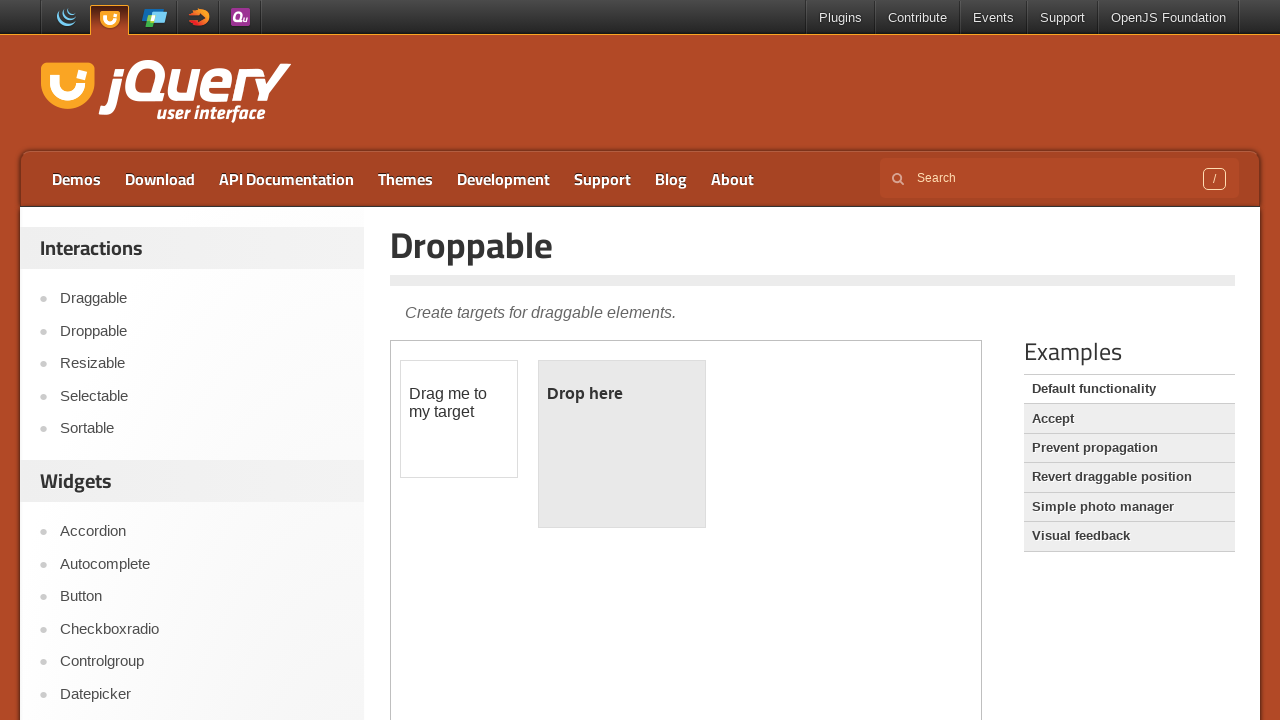

Located the draggable element with id 'draggable'
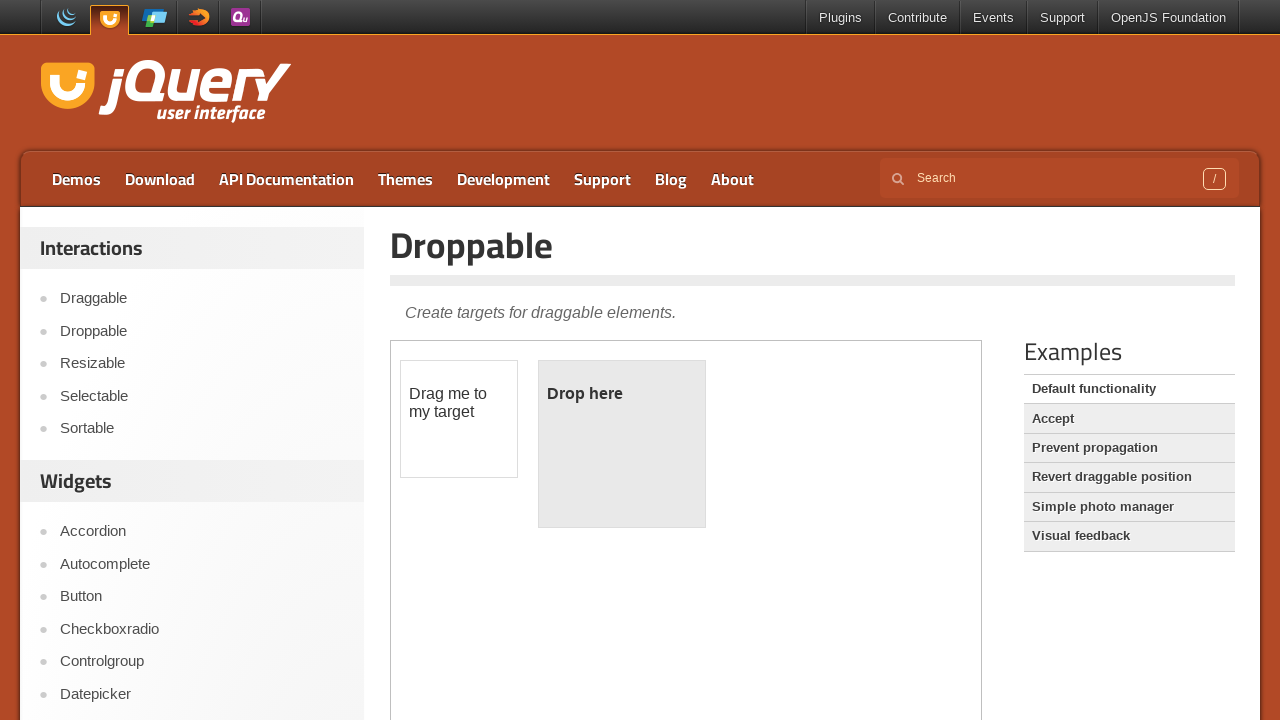

Located the droppable target element with id 'droppable'
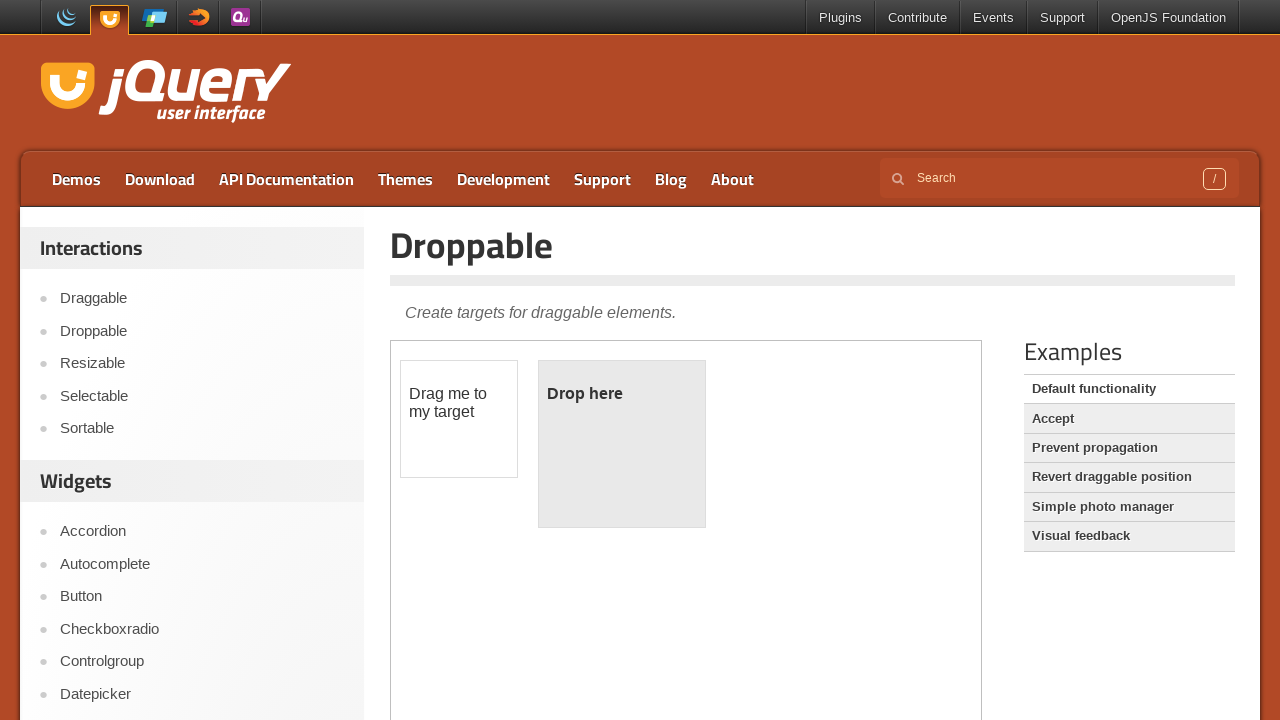

Dragged the draggable element onto the droppable target at (622, 444)
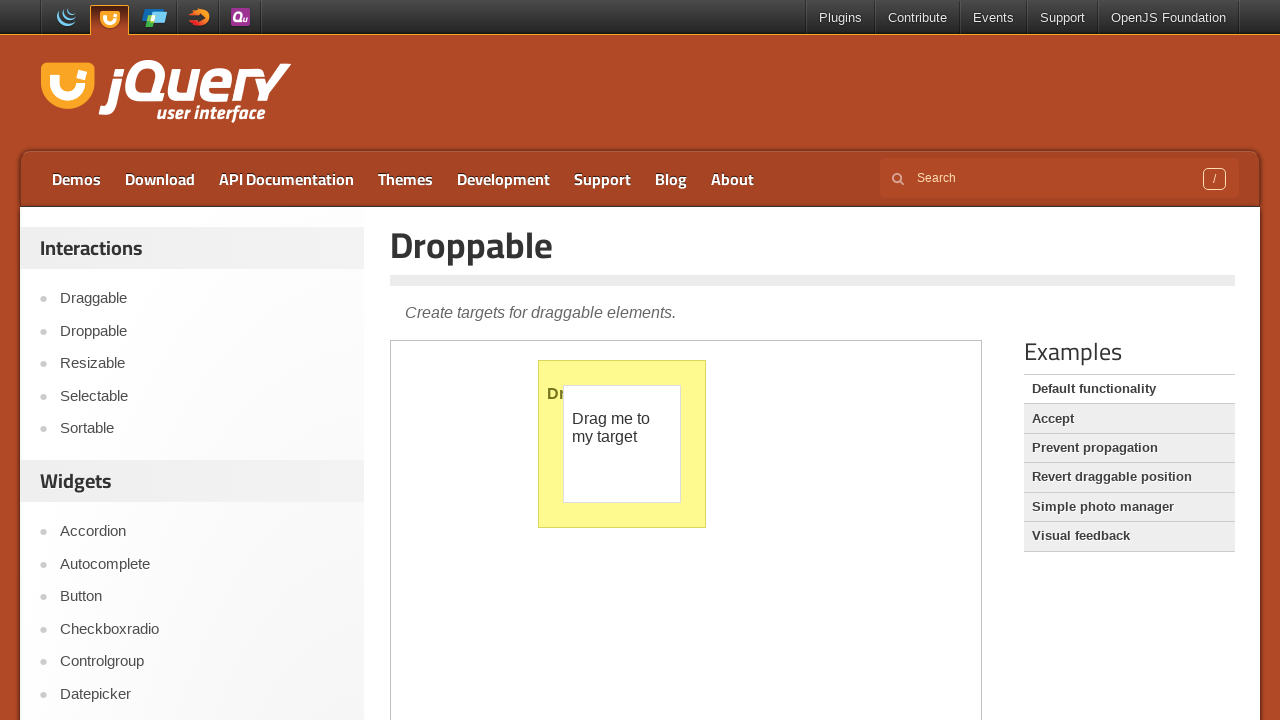

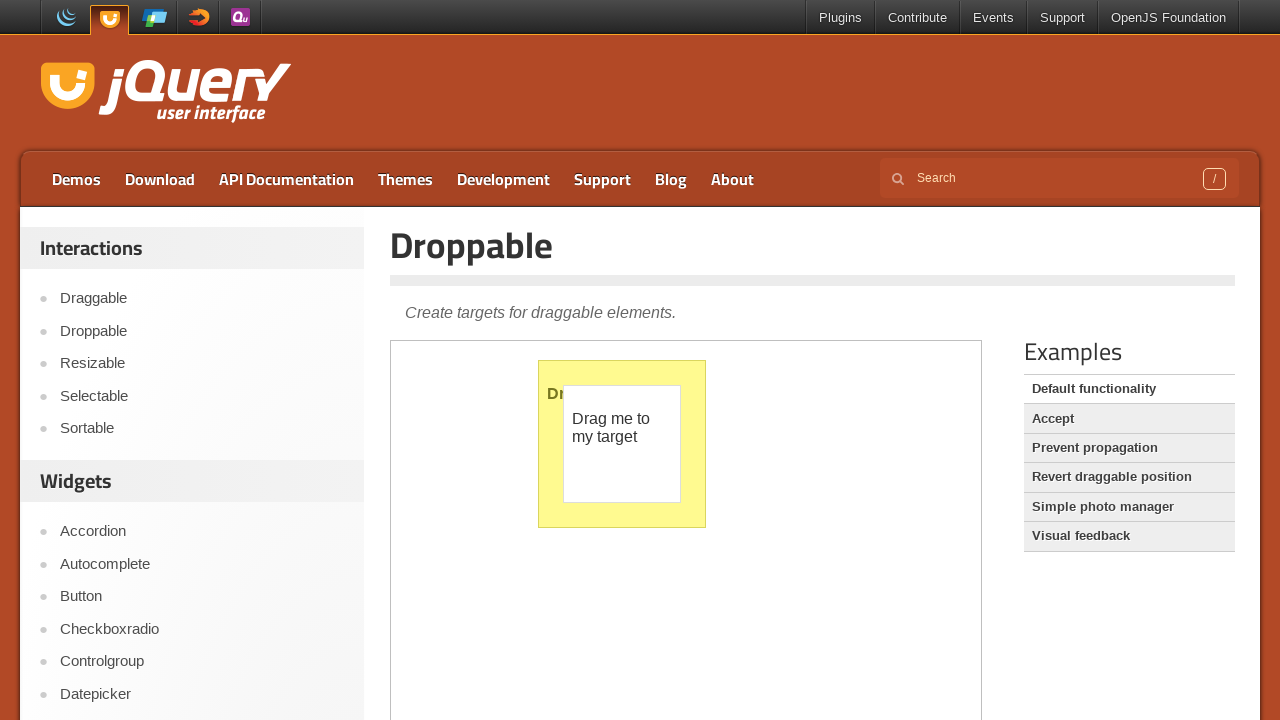